Tests registration form validation when email confirmation doesn't match the email field

Starting URL: https://alada.vn/tai-khoan/dang-ky.html

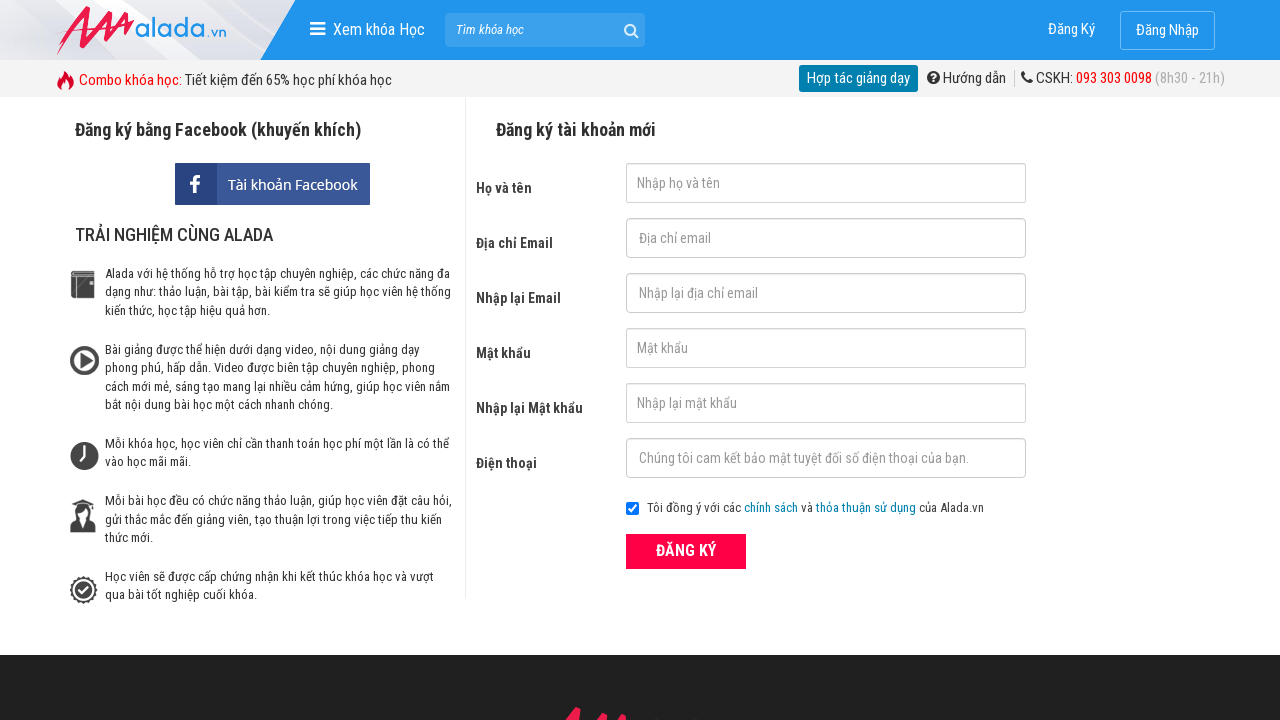

Reloaded page to clear previous form data
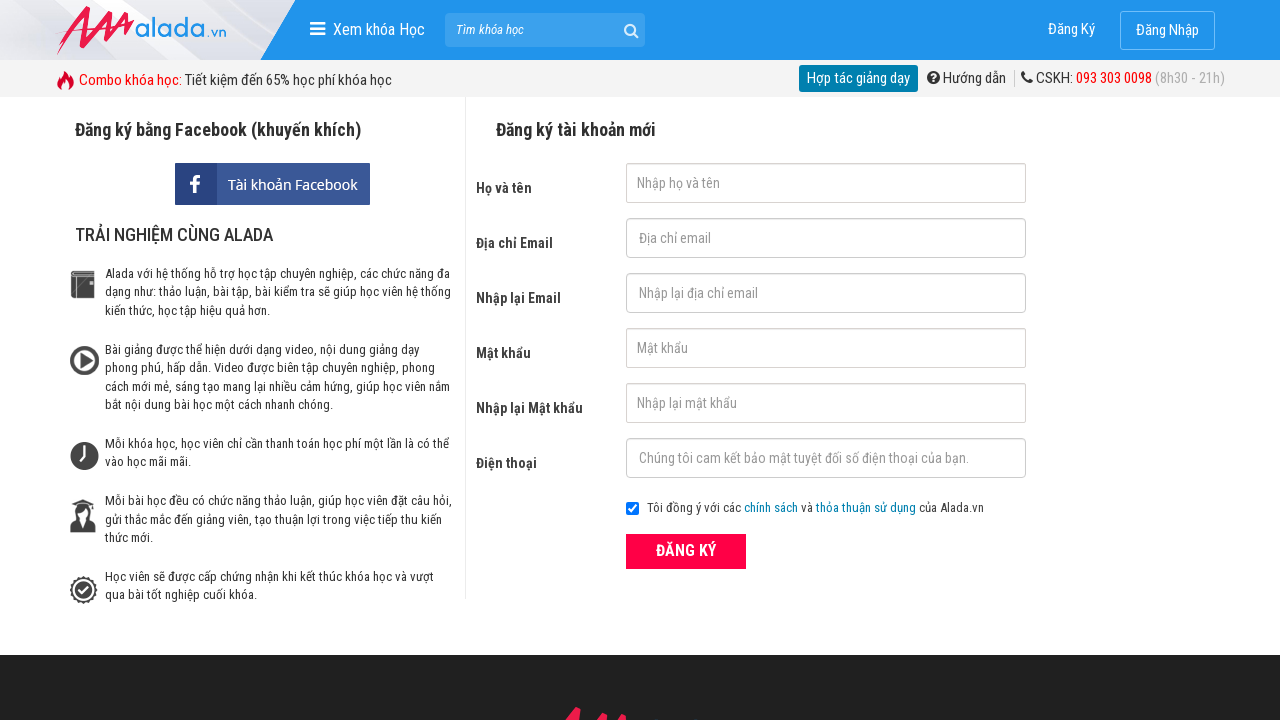

Filled first name field with 'Trang Nguyen' on #txtFirstname
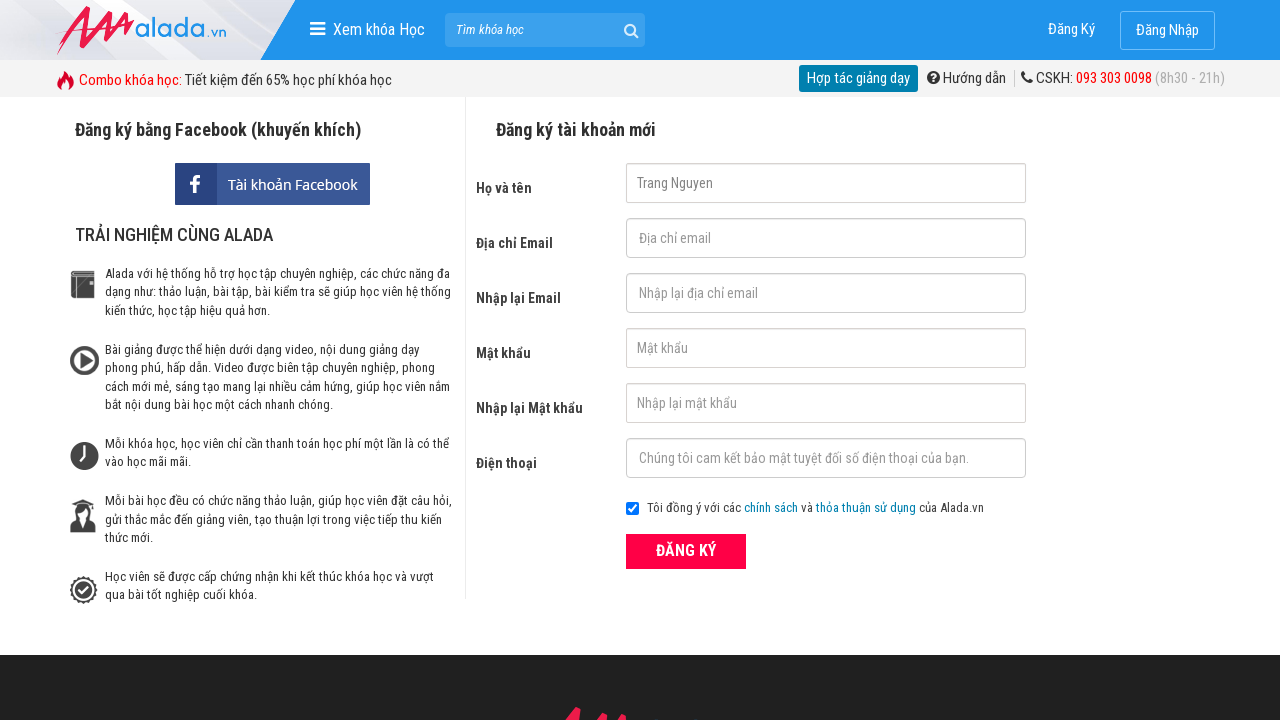

Filled email field with '1234@567' on #txtEmail
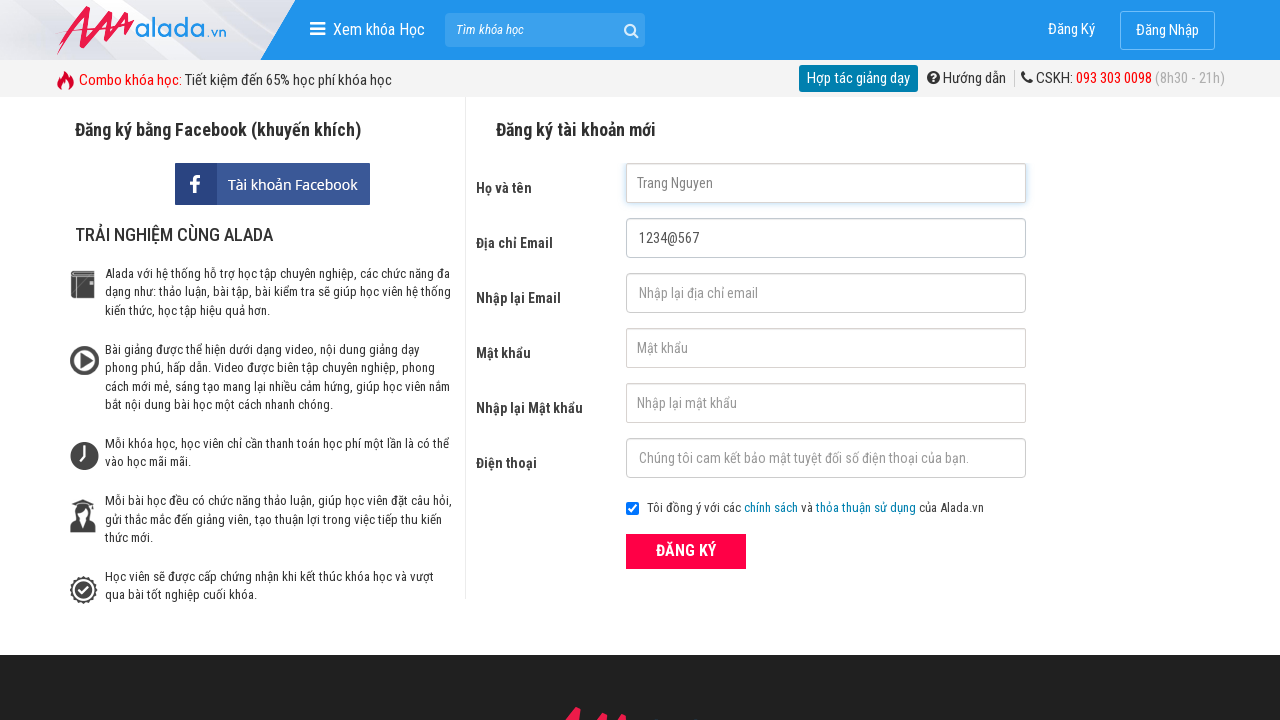

Filled email confirmation field with mismatched value '1234@56' on #txtCEmail
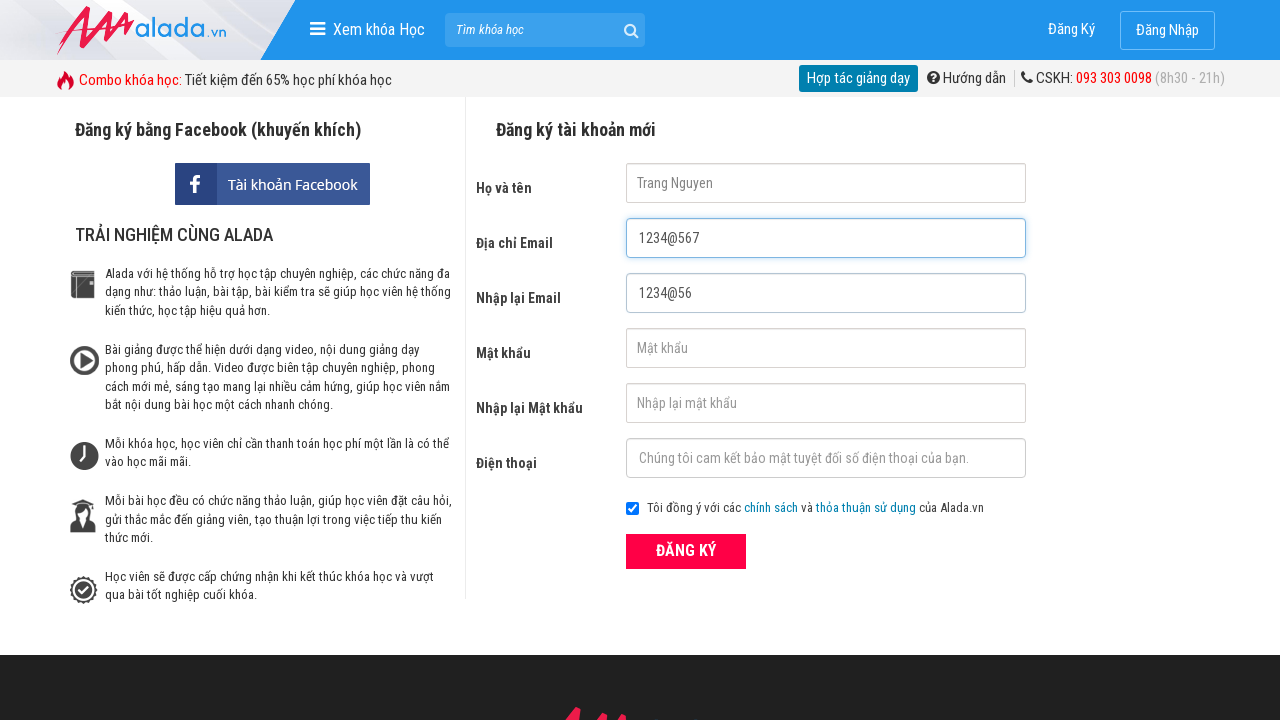

Filled password field with '12345678' on input[name='txtPassword']
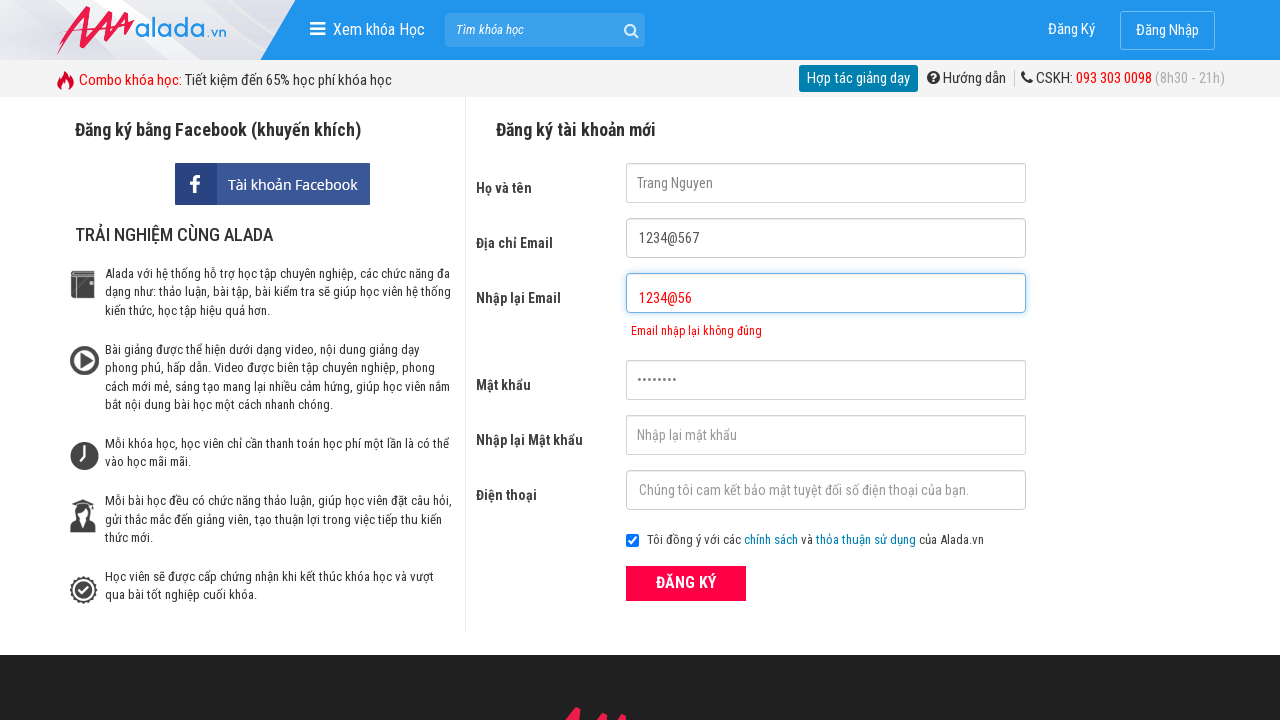

Filled password confirmation field with '12345678' on input[name='txtCPassword']
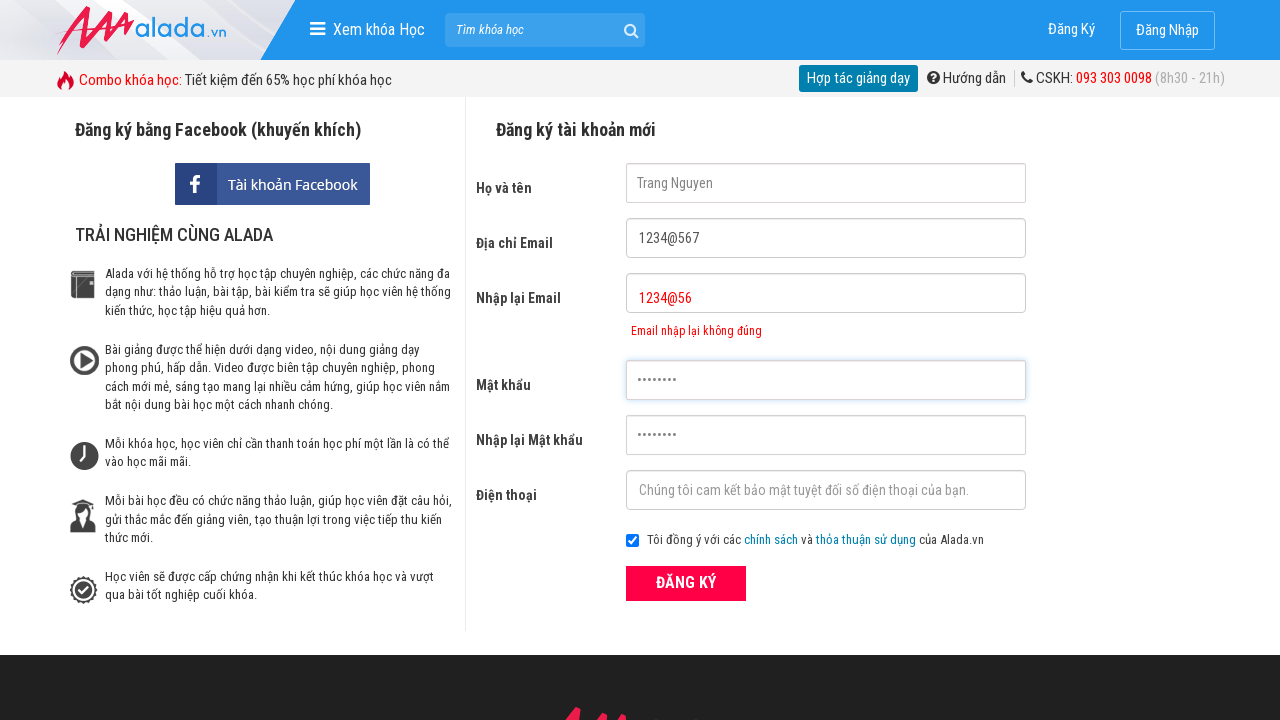

Filled phone field with '0123456789' on input[name='txtPhone']
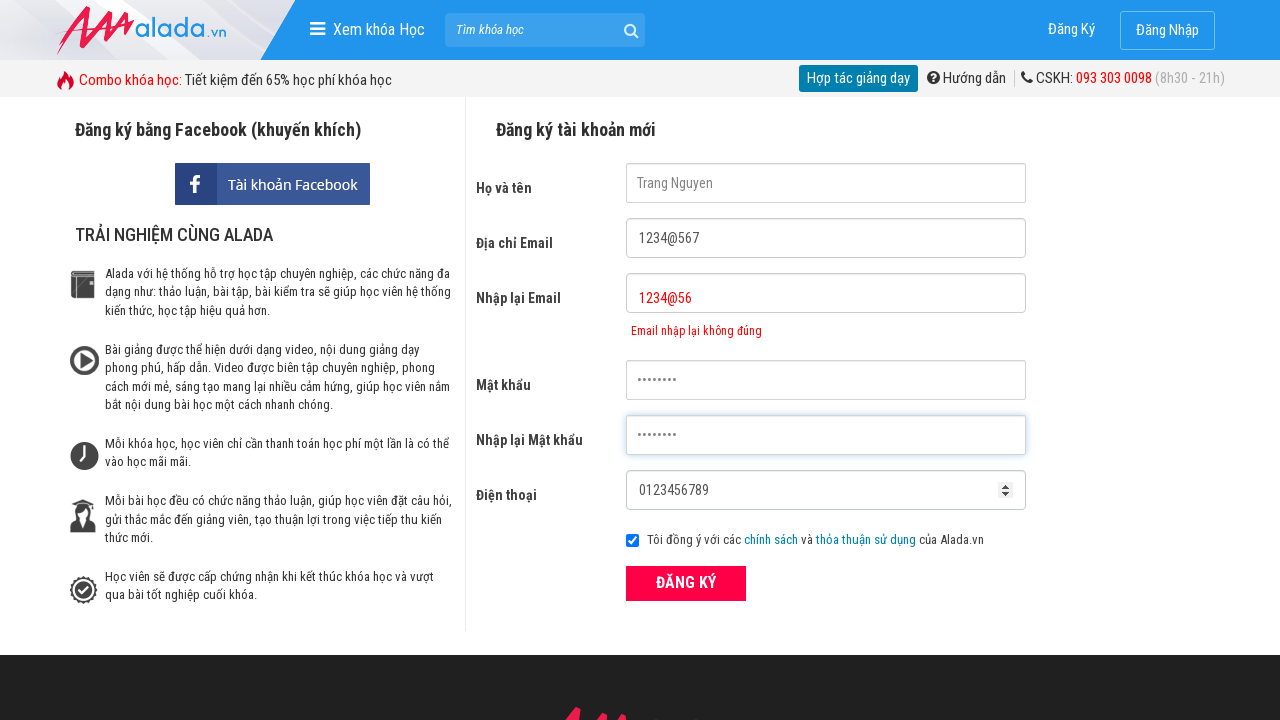

Clicked submit button to register with mismatched email confirmation at (686, 583) on xpath=//*[@id='frmLogin']/div/div[8]/button
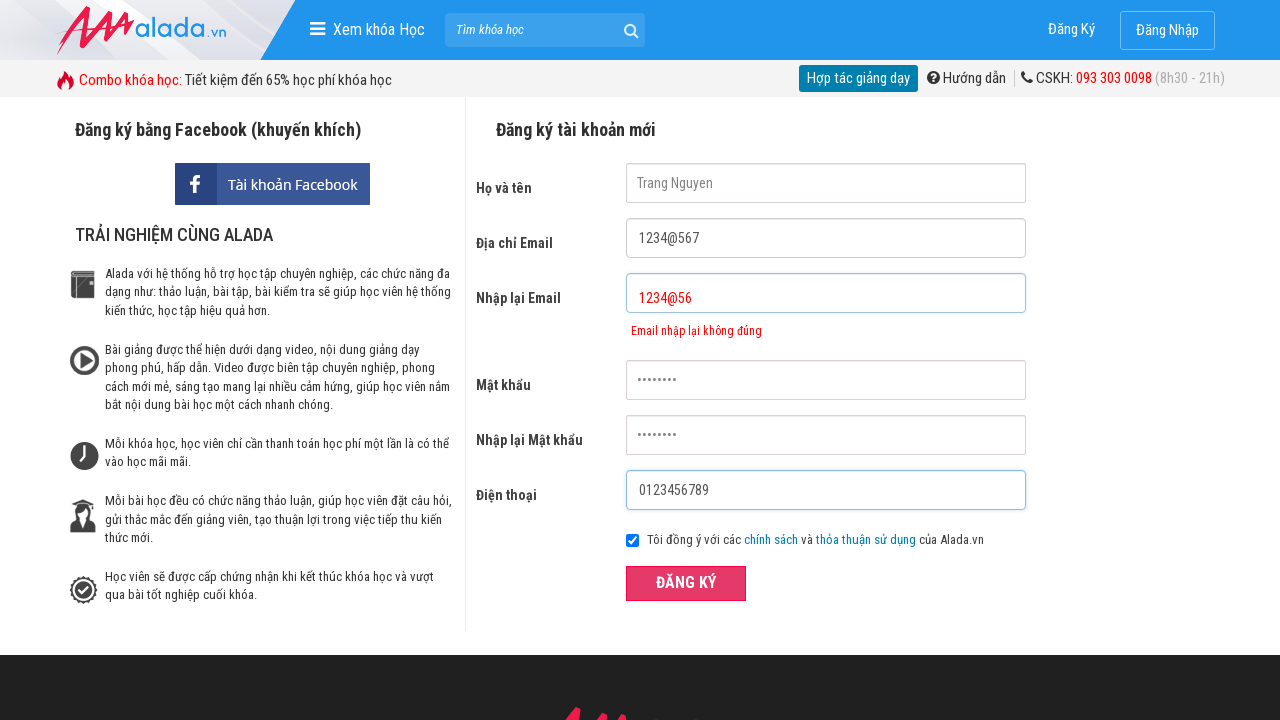

Email confirmation error message appeared
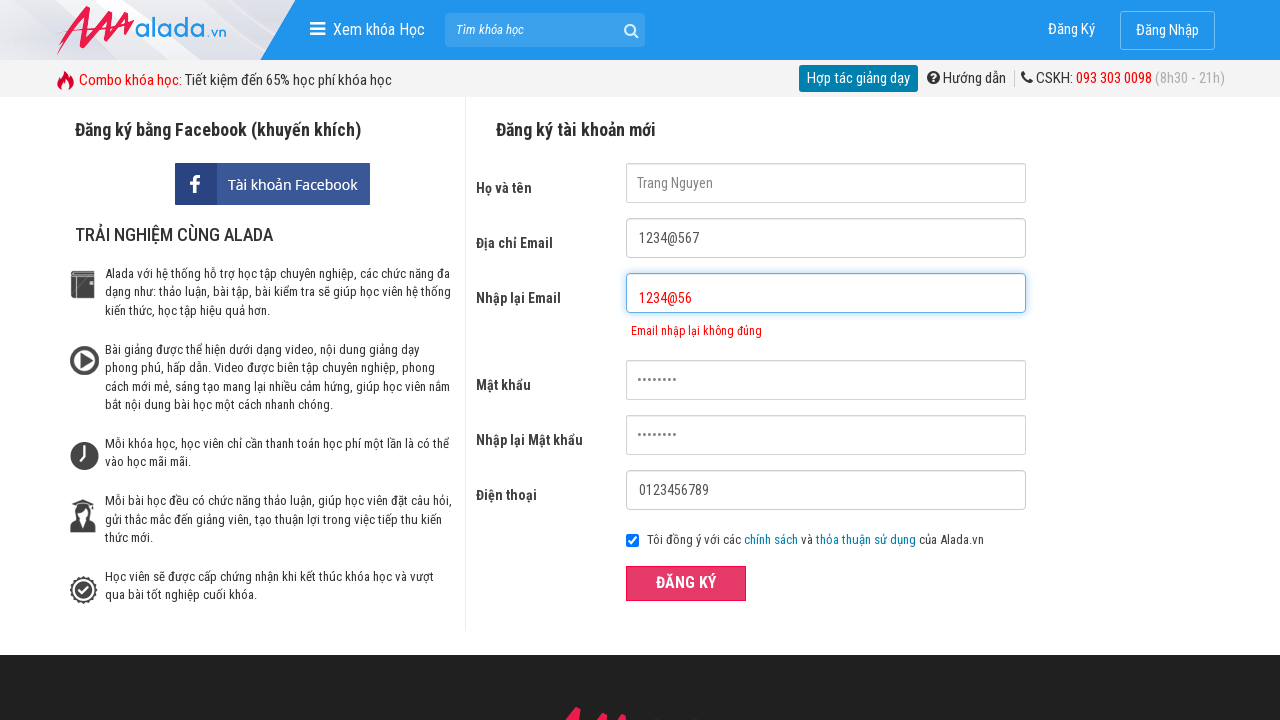

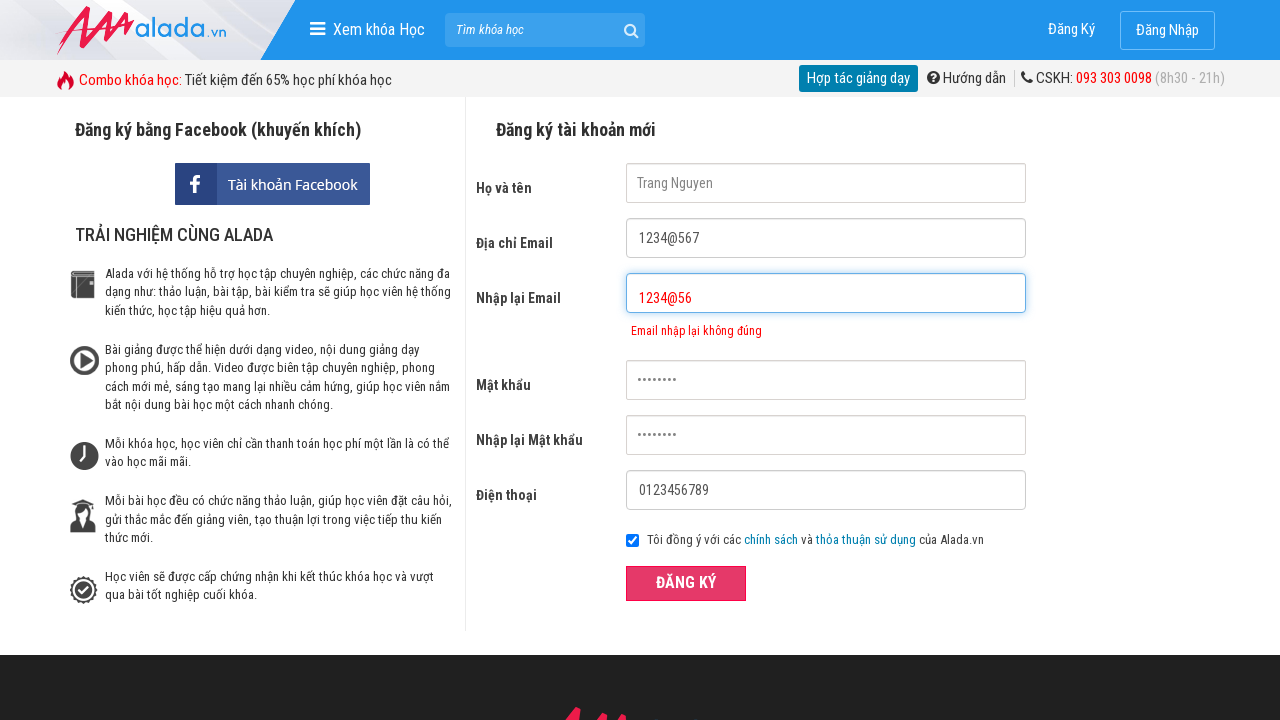